Navigates to the DemoQA text-box demo page and performs a secondary navigation to the same URL, verifying basic page load functionality.

Starting URL: https://demoqa.com/text-box

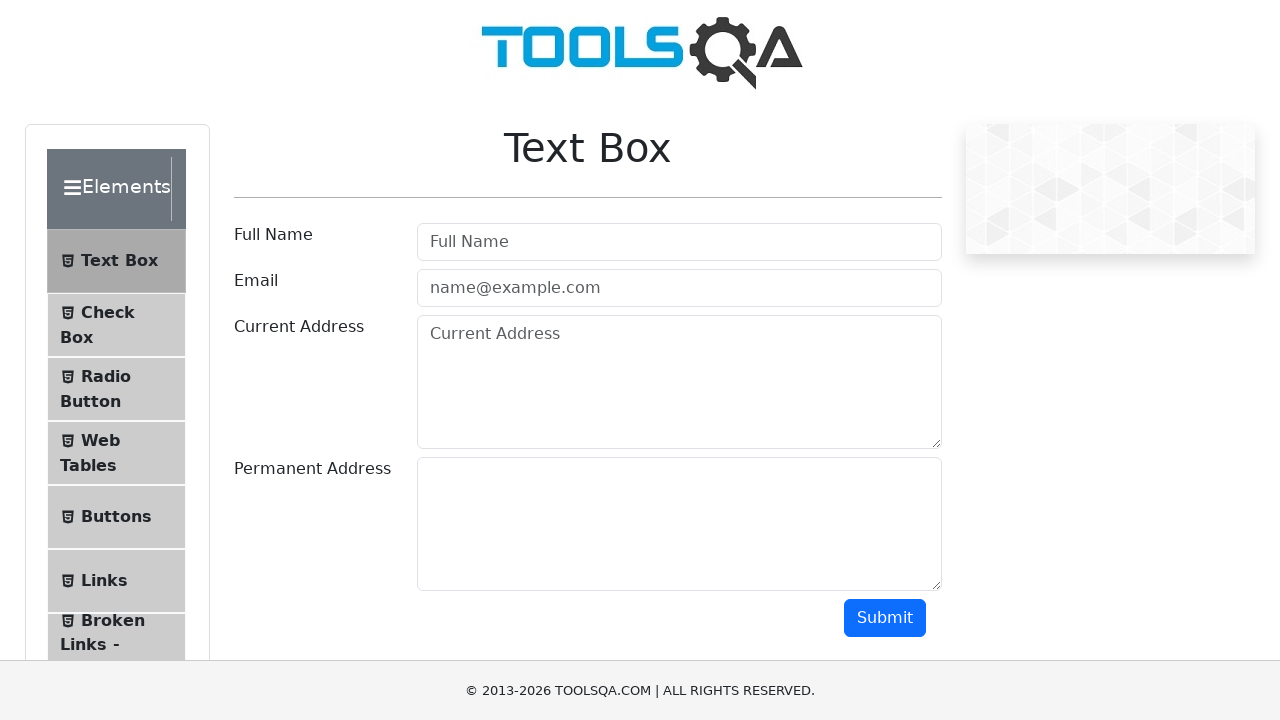

Navigated to DemoQA text-box demo page
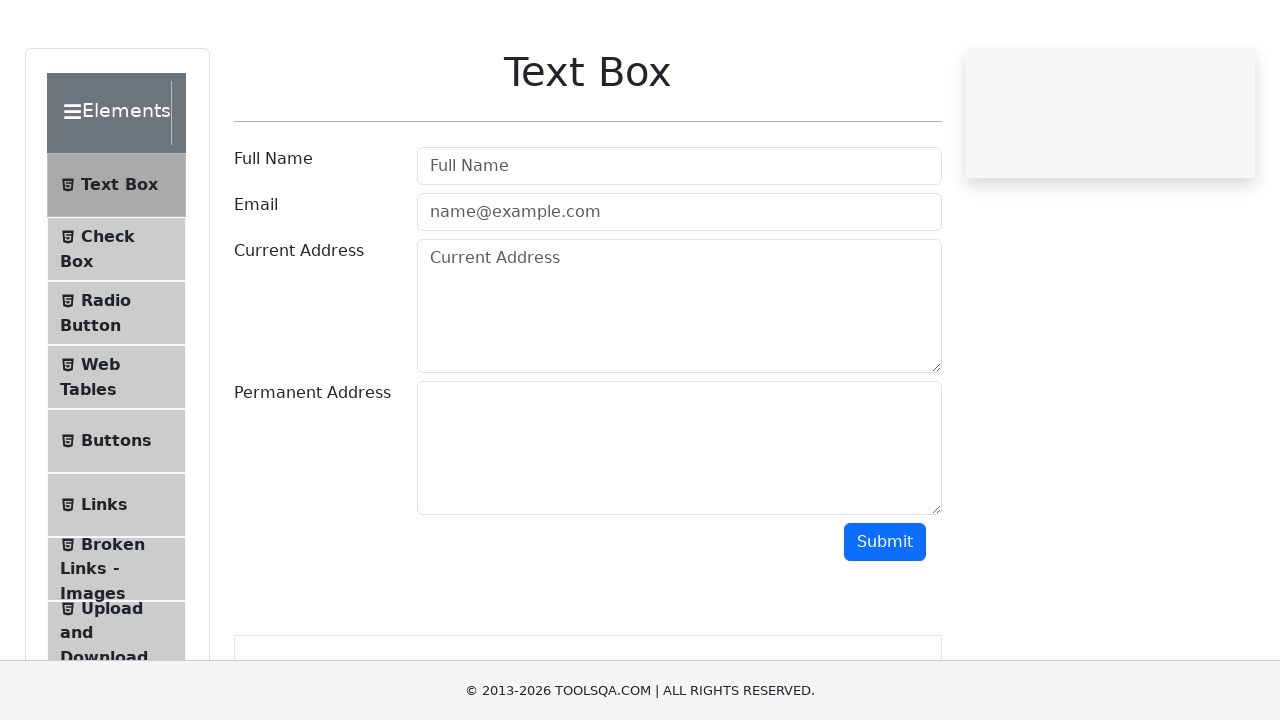

Waited for userName input field to load
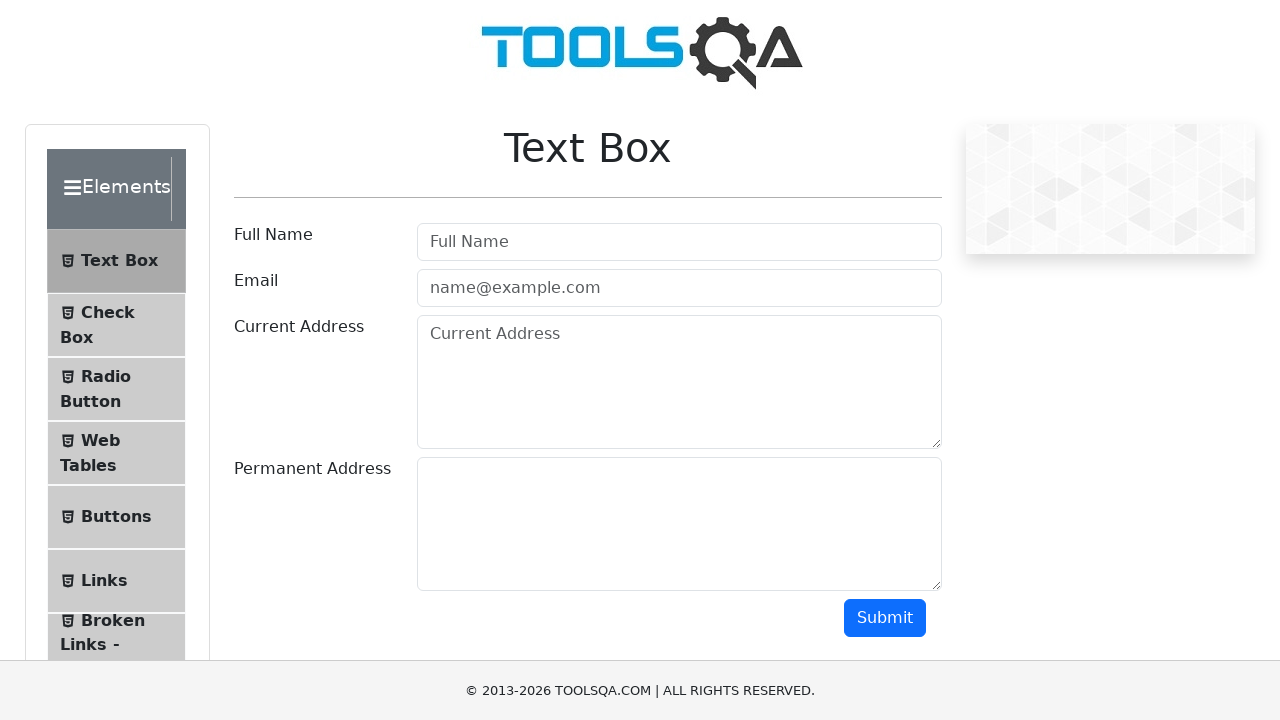

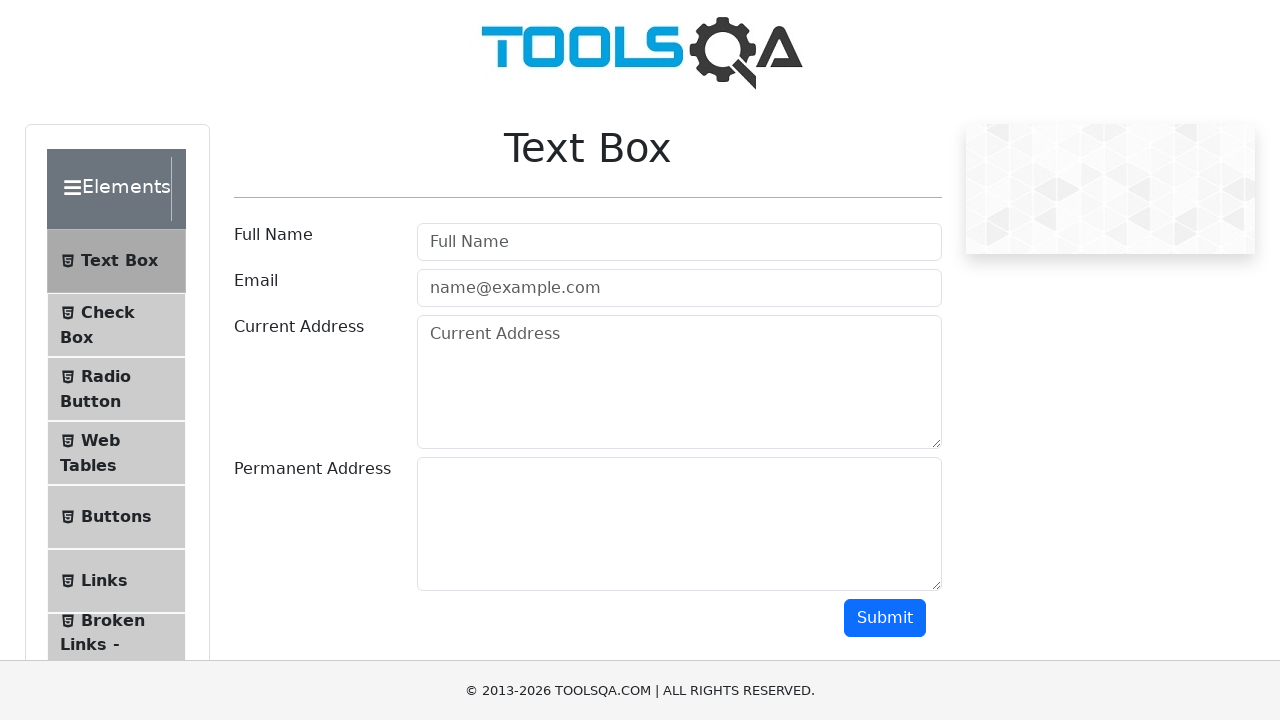